Tests sorting the Due column in ascending order using semantic class selectors on table2 which has helpful class attributes.

Starting URL: http://the-internet.herokuapp.com/tables

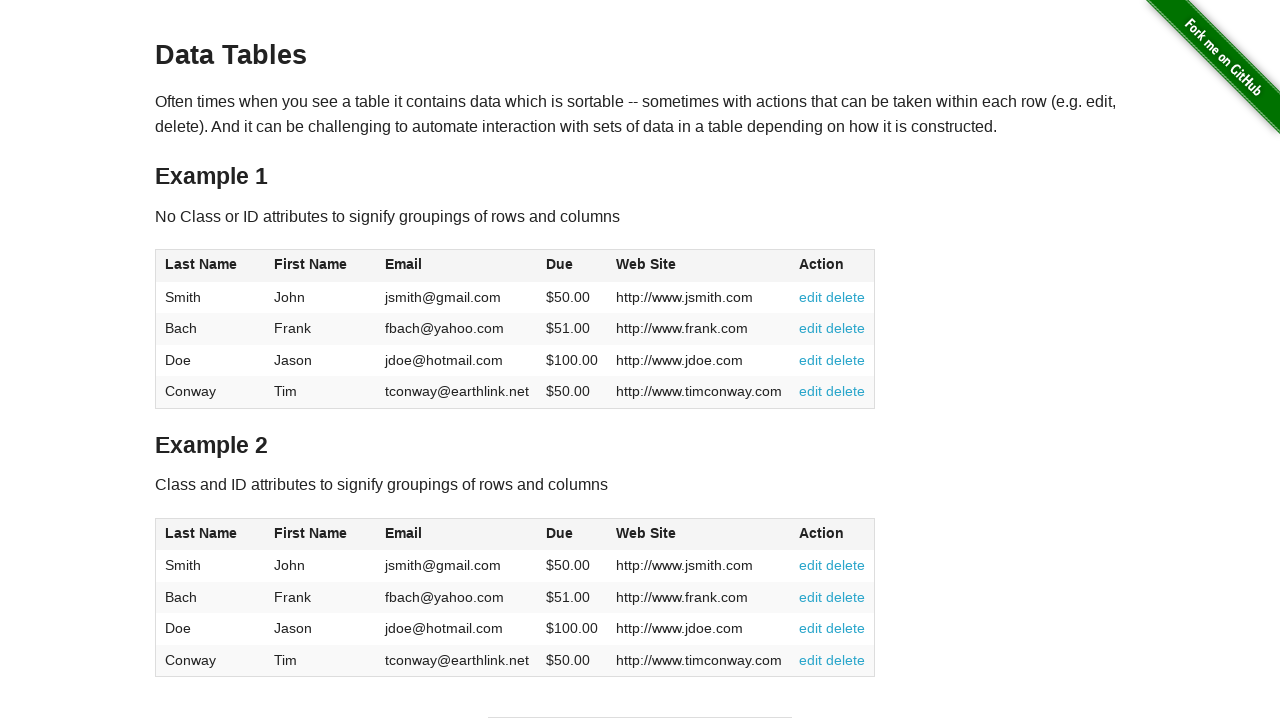

Clicked the Due column header in table2 to sort at (560, 533) on #table2 thead .dues
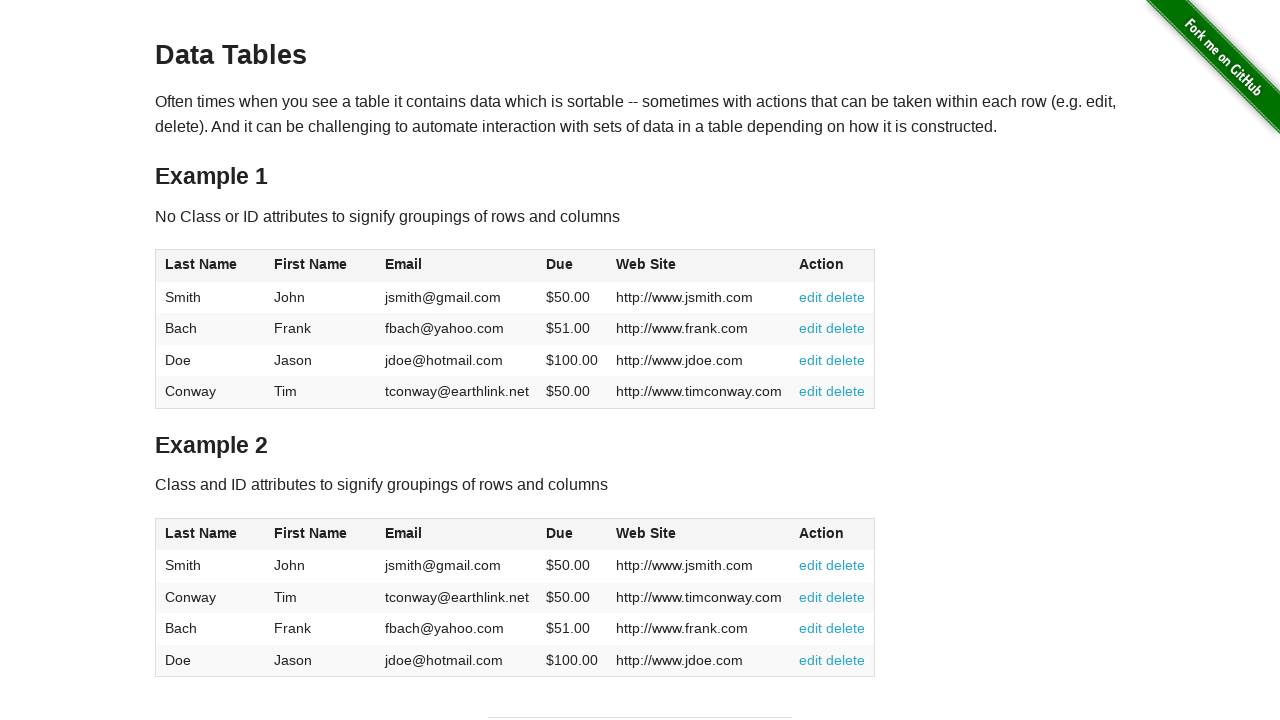

Due column data loaded in ascending order
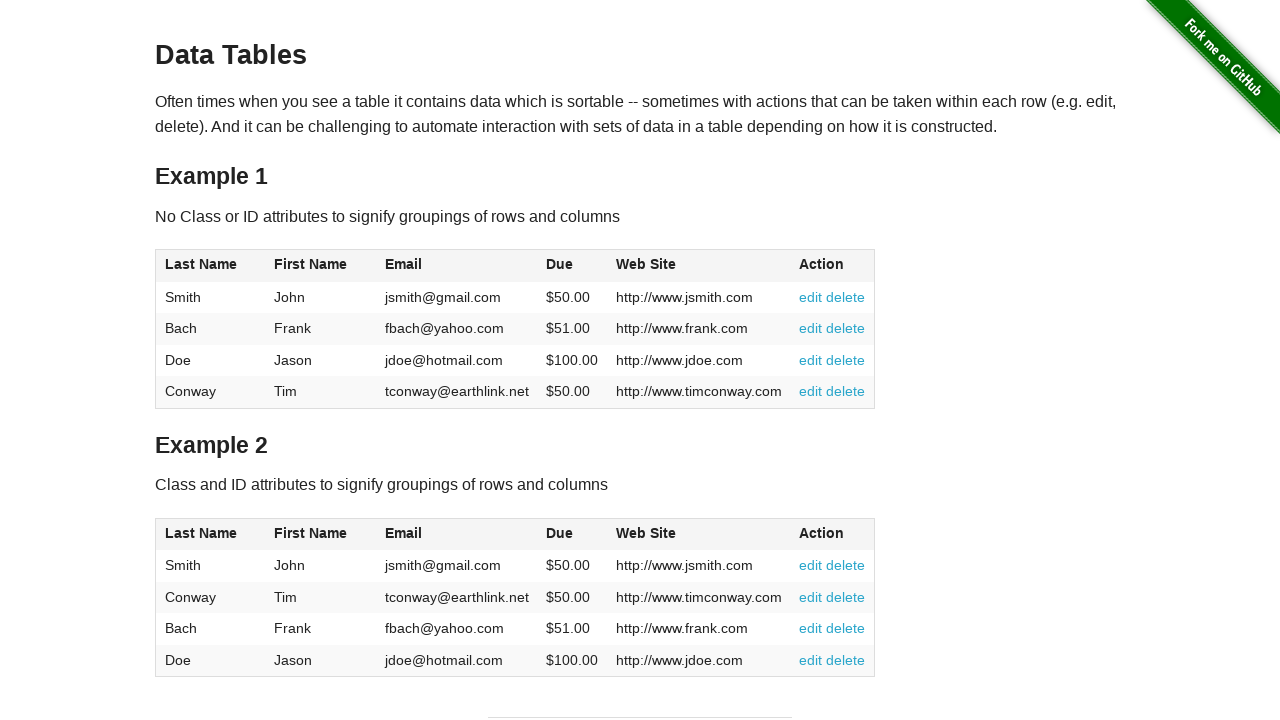

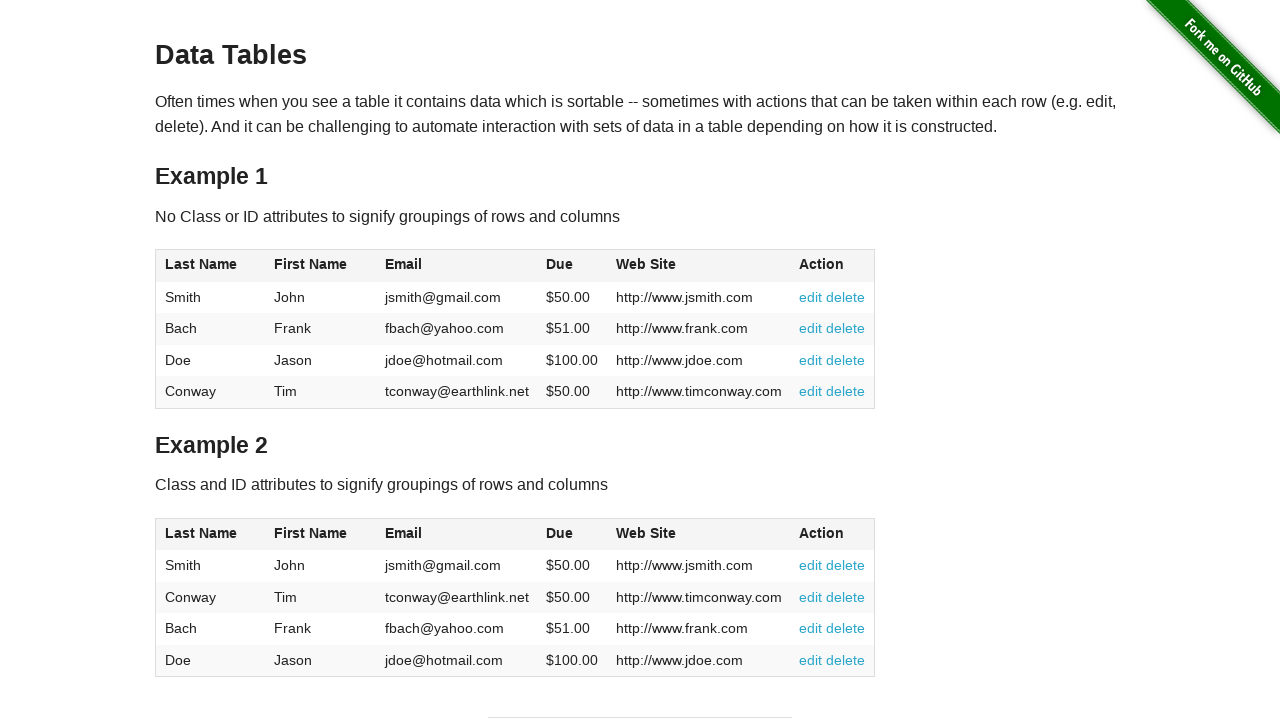